Opens One Shore shop website and verifies the page loads successfully

Starting URL: https://shop.one-shore.com

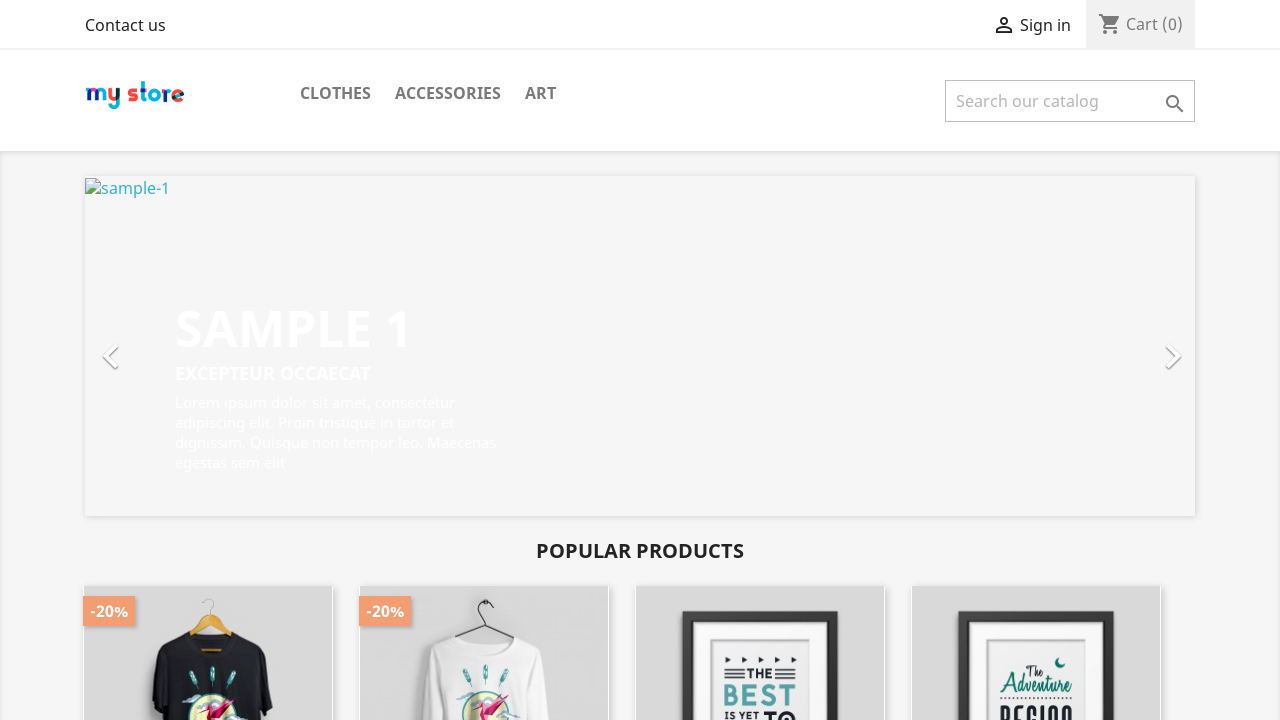

Waited for page to reach network idle state
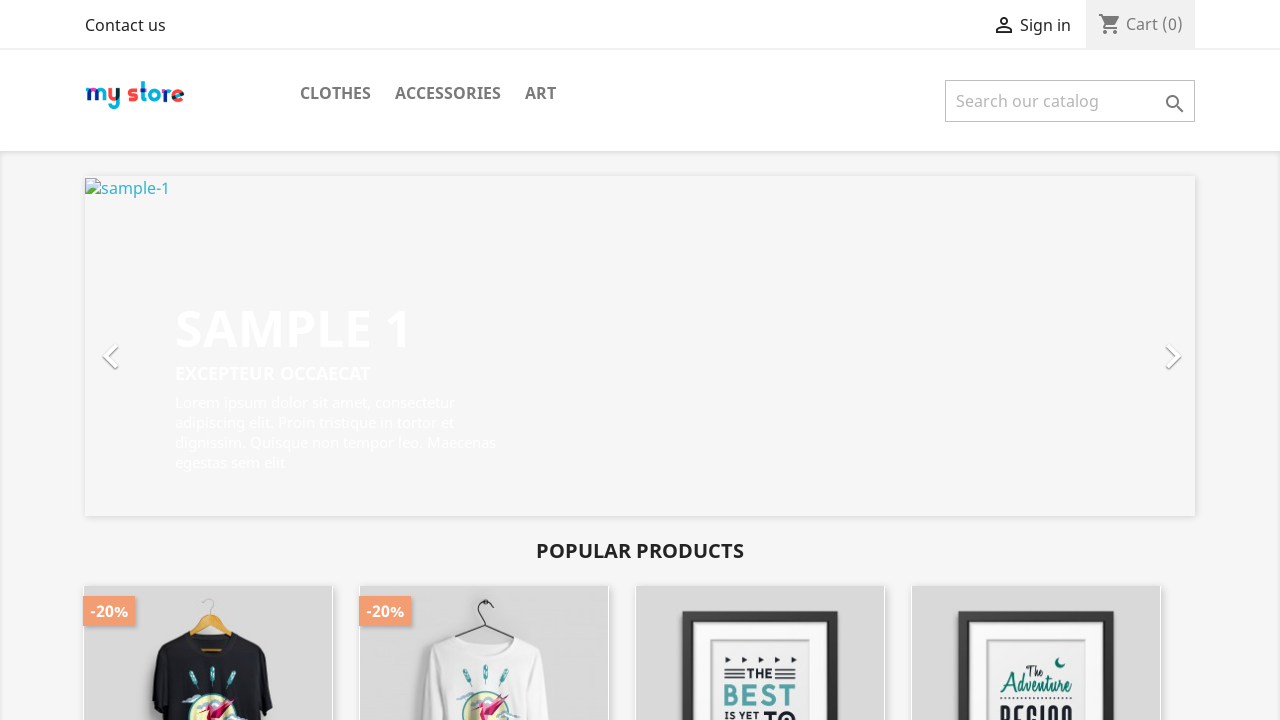

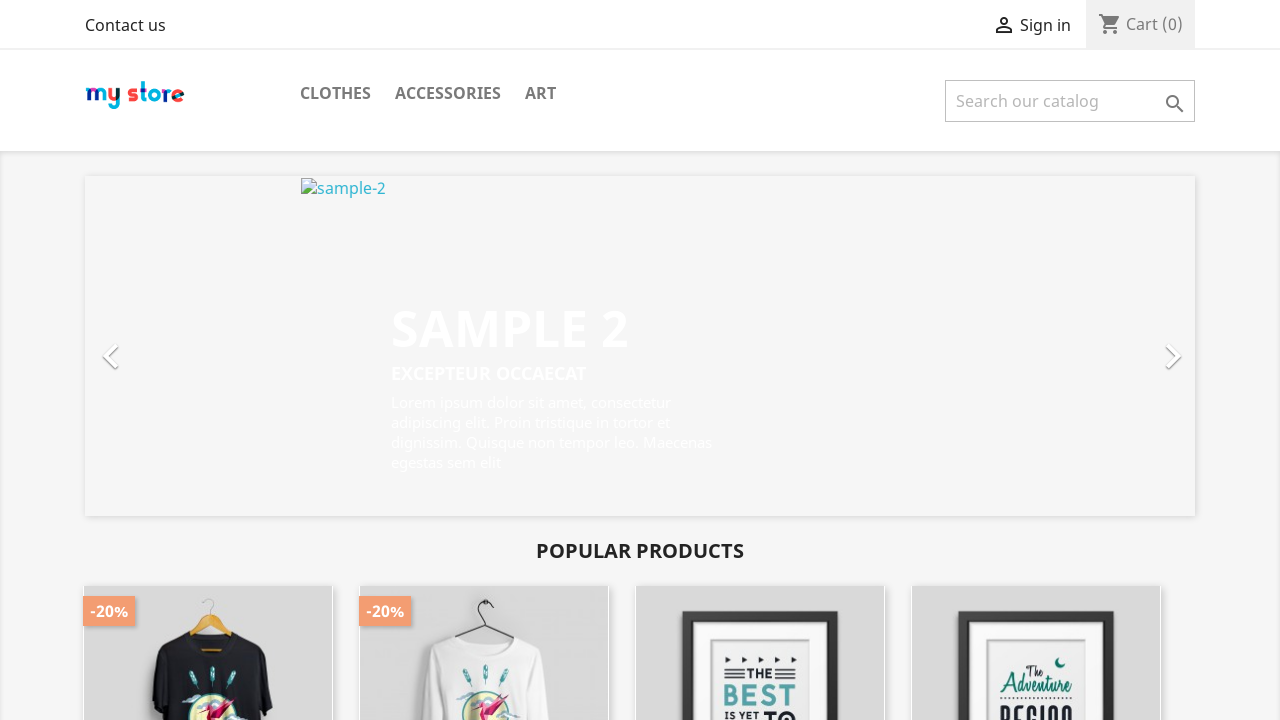